Tests marking all todo items as completed using the toggle-all checkbox

Starting URL: https://demo.playwright.dev/todomvc

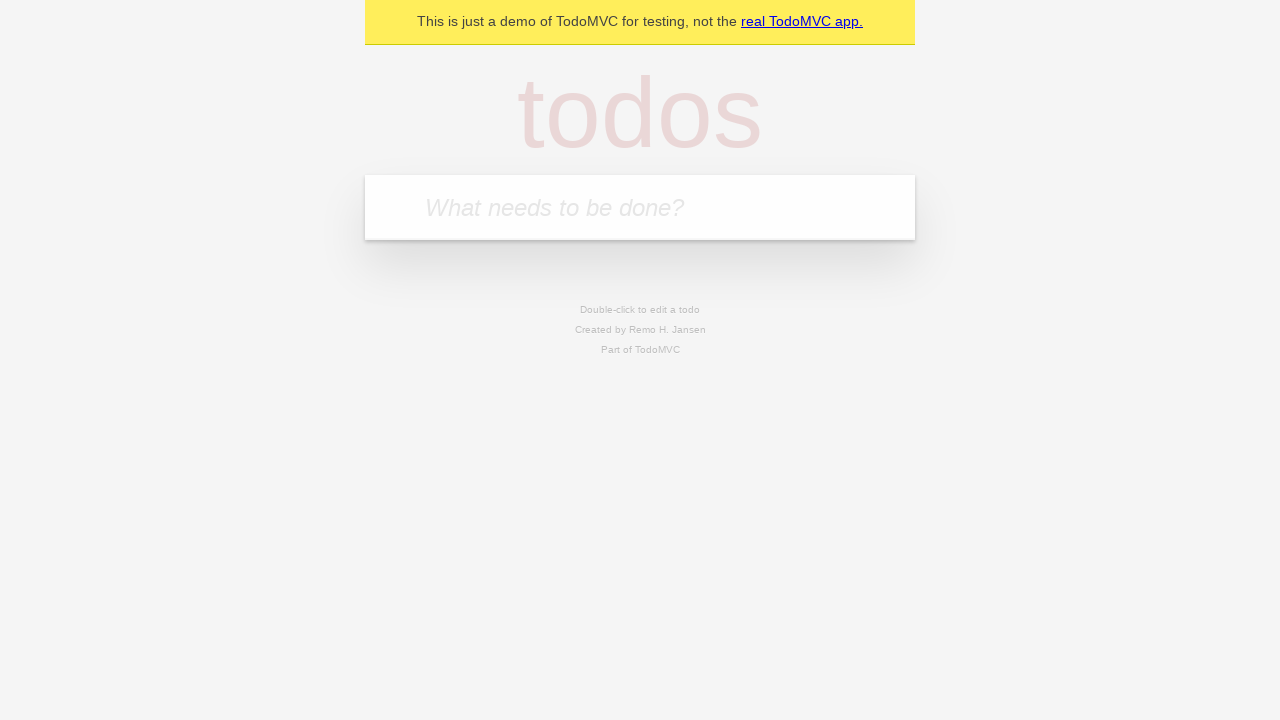

Navigated to TodoMVC demo application
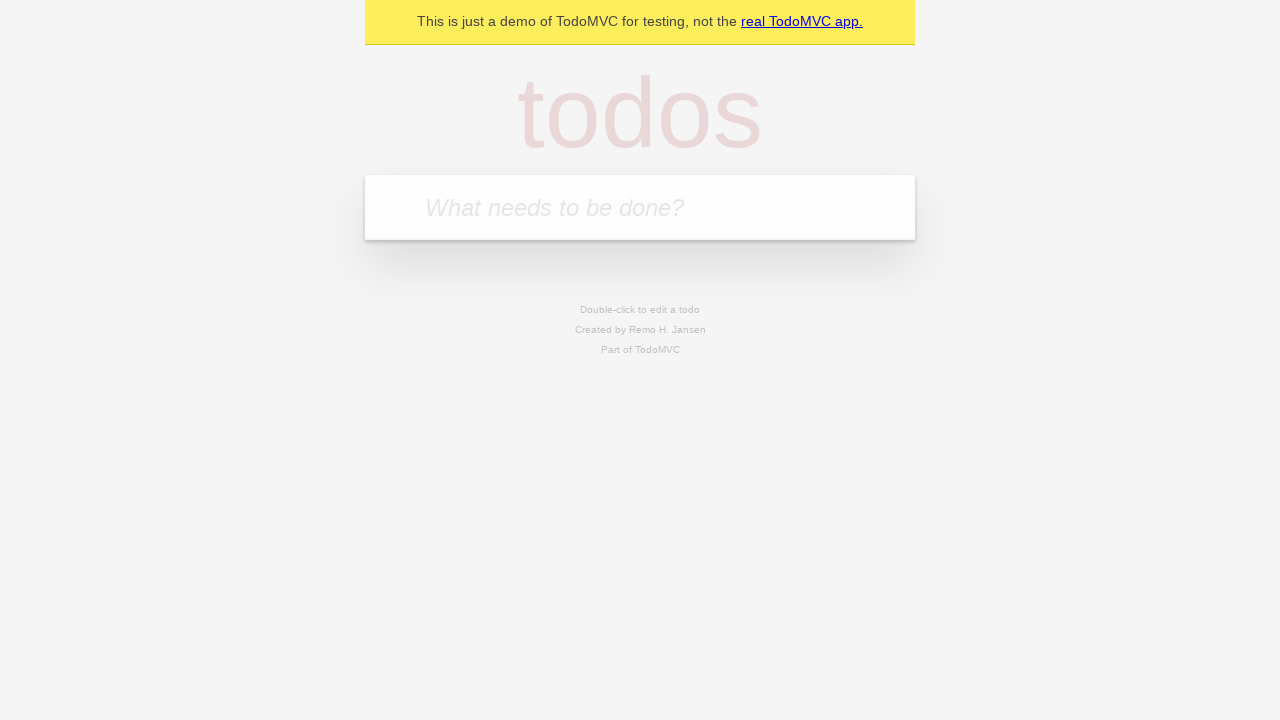

Filled first todo item: 'buy some cheese' on internal:attr=[placeholder="What needs to be done?"i]
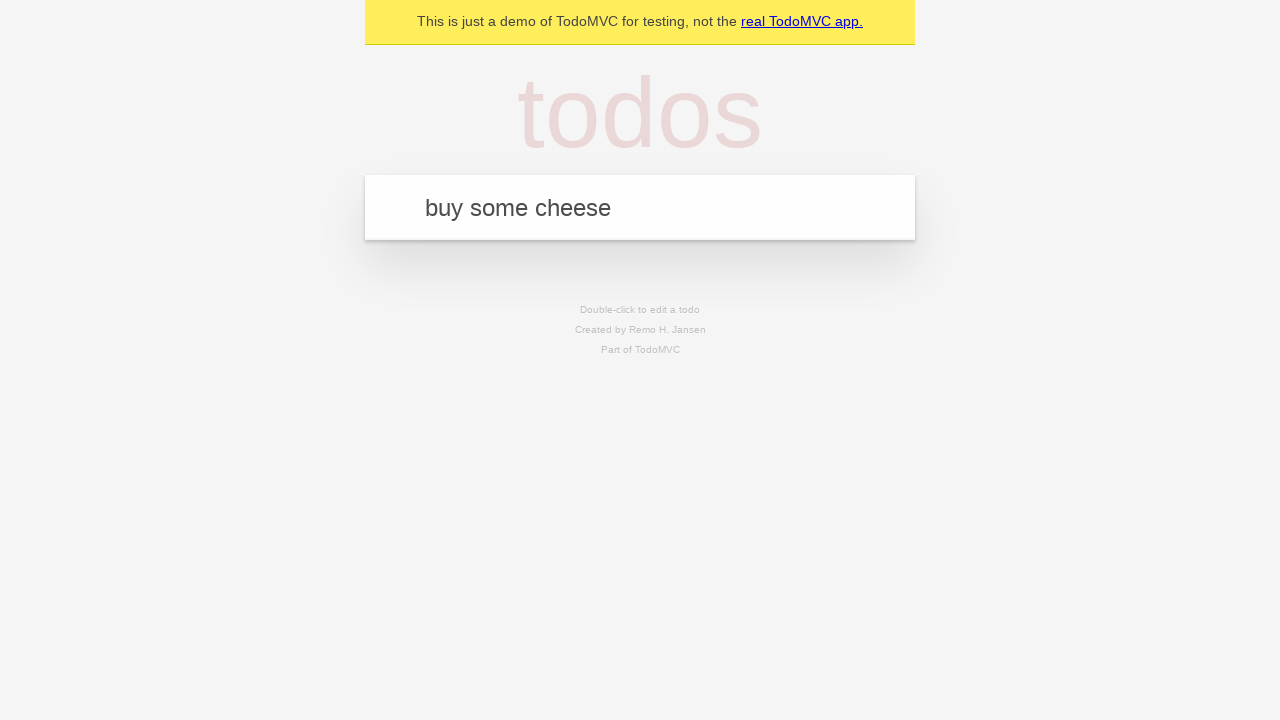

Pressed Enter to create first todo item on internal:attr=[placeholder="What needs to be done?"i]
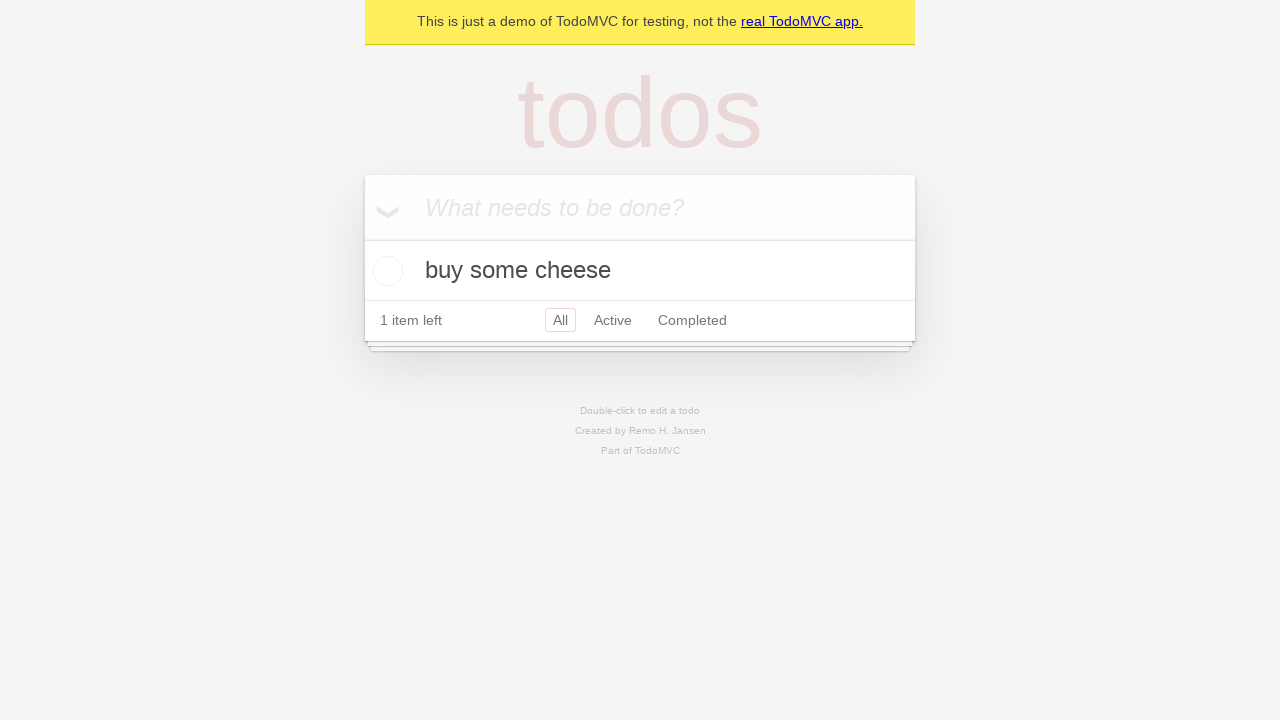

Filled second todo item: 'feed the cat' on internal:attr=[placeholder="What needs to be done?"i]
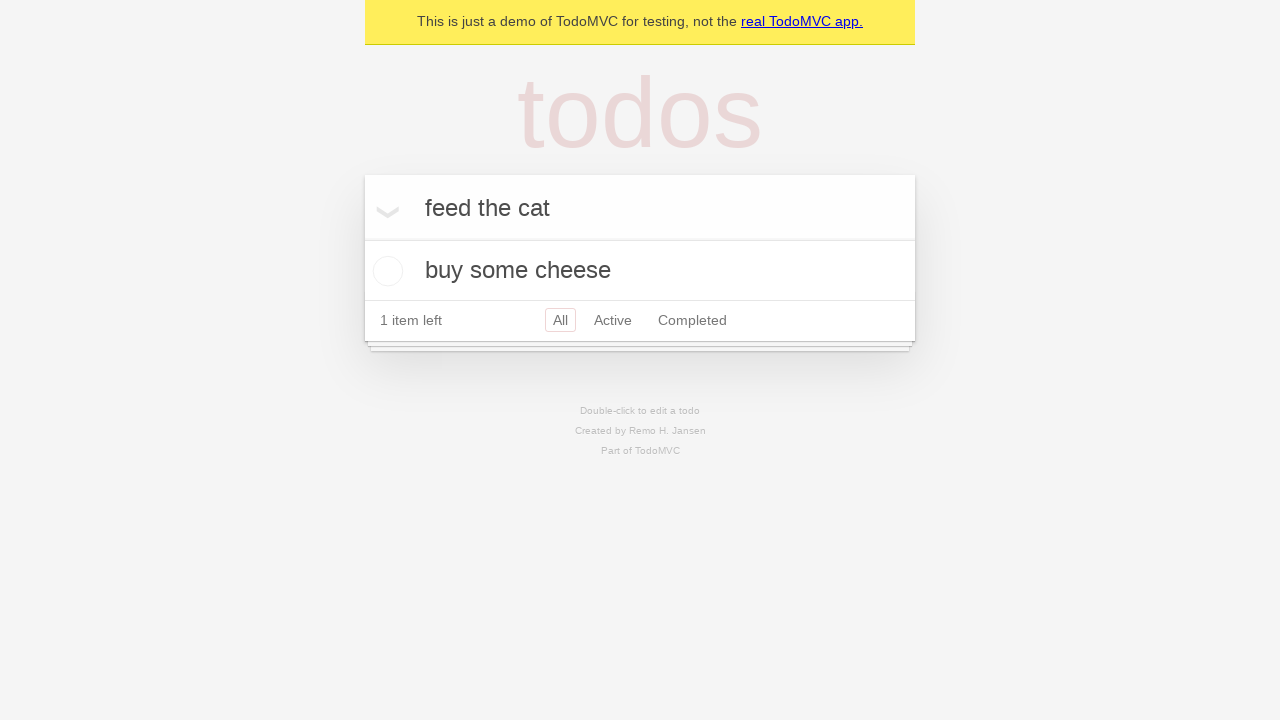

Pressed Enter to create second todo item on internal:attr=[placeholder="What needs to be done?"i]
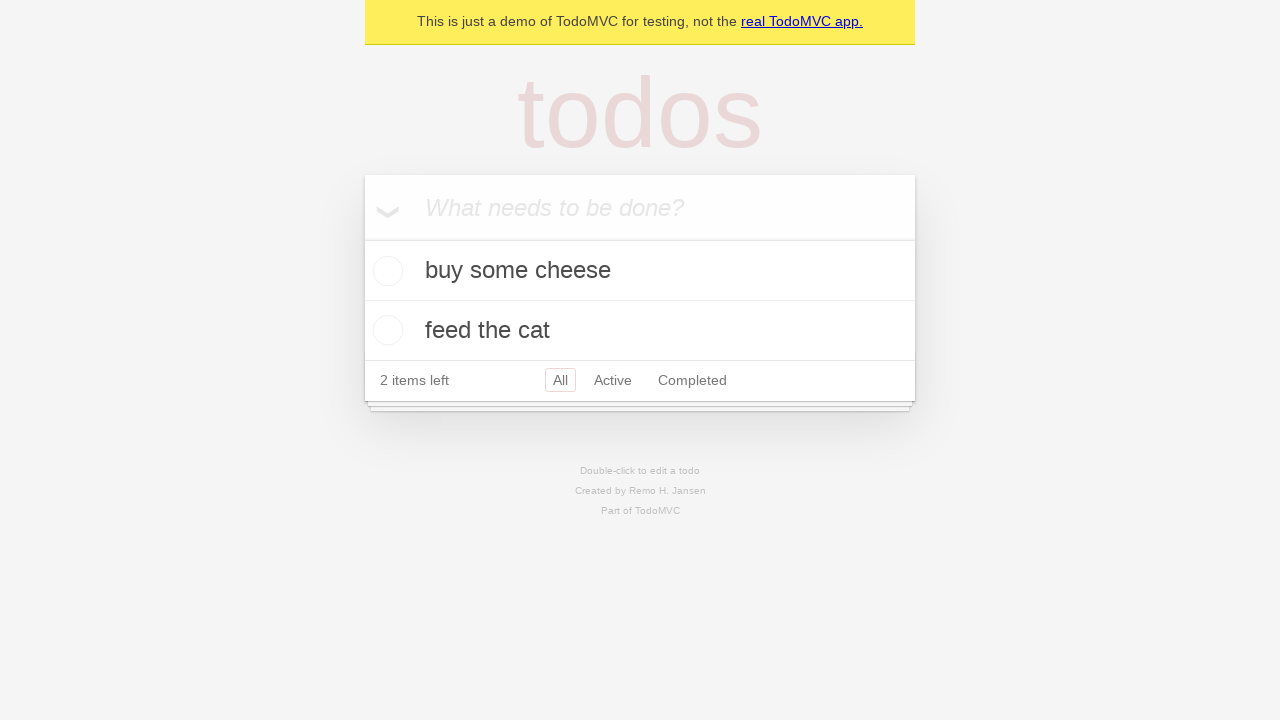

Filled third todo item: 'book a doctors appointment' on internal:attr=[placeholder="What needs to be done?"i]
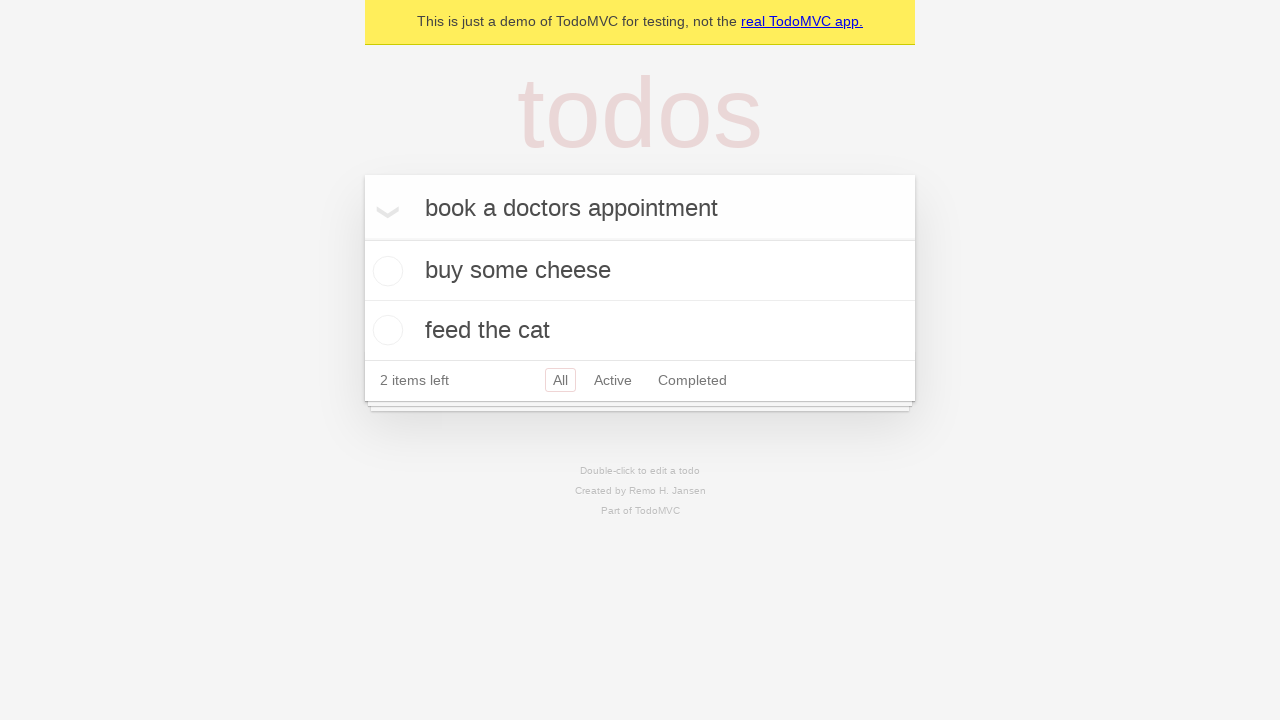

Pressed Enter to create third todo item on internal:attr=[placeholder="What needs to be done?"i]
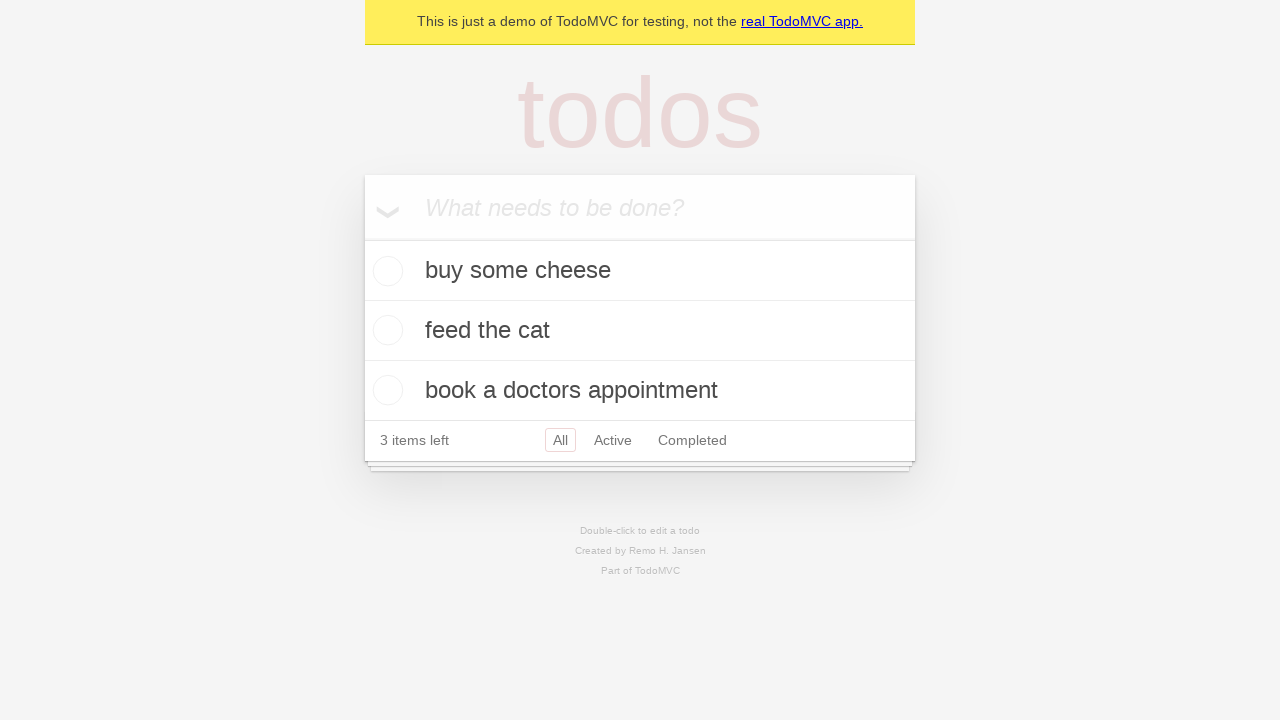

Clicked 'Mark all as complete' checkbox to mark all items as completed at (362, 238) on internal:label="Mark all as complete"i
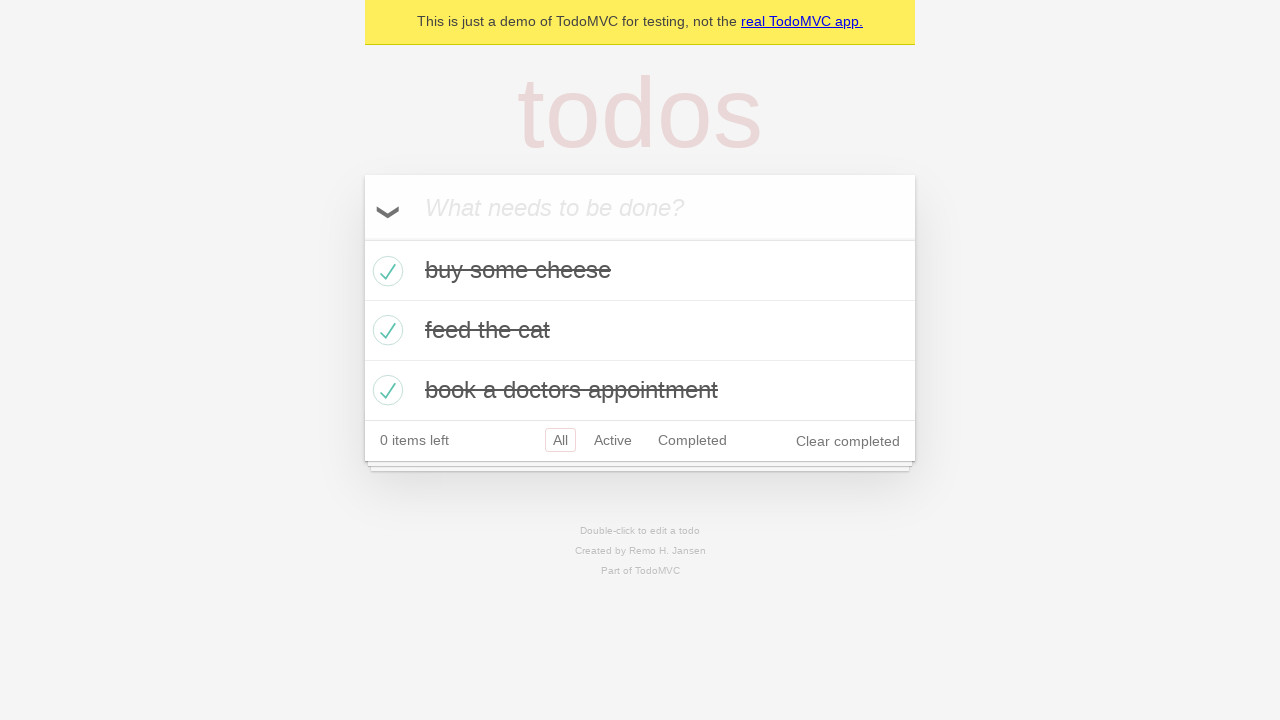

Verified all todo items are marked with completed state
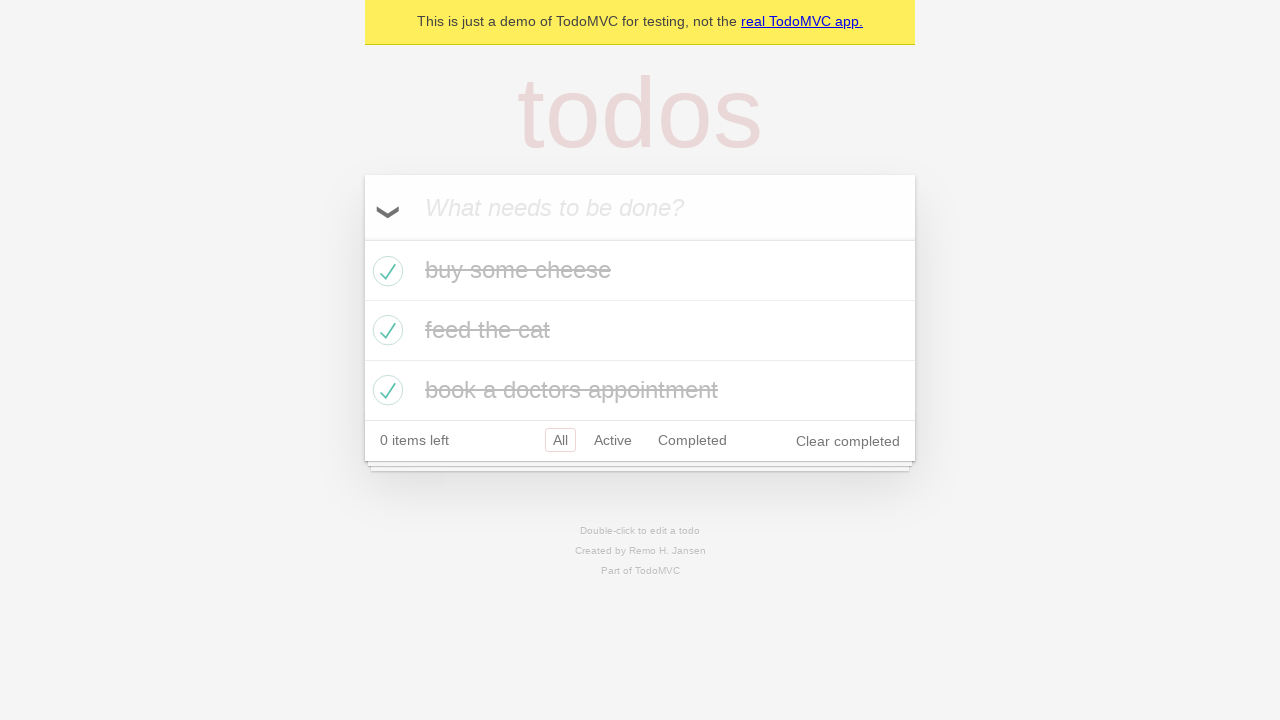

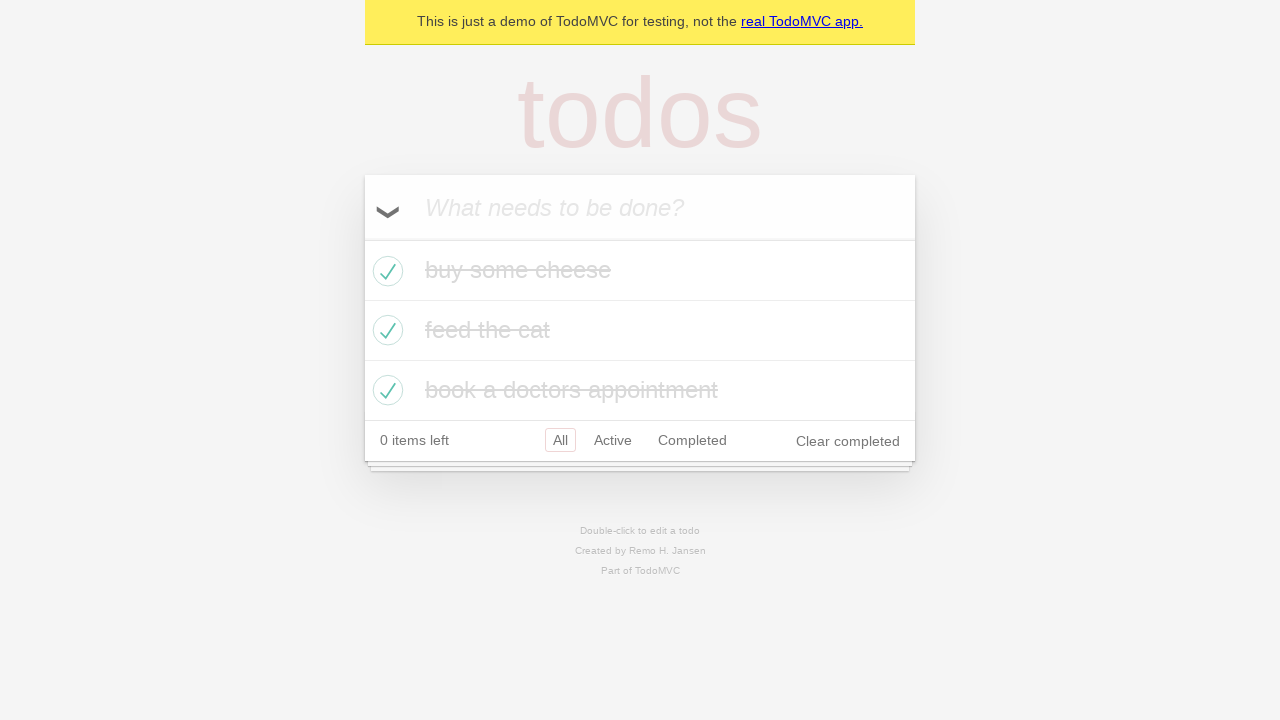